Tests the product search functionality by searching for "Jeans" and verifying at least 3 results appear

Starting URL: https://www.automationexercise.com/products

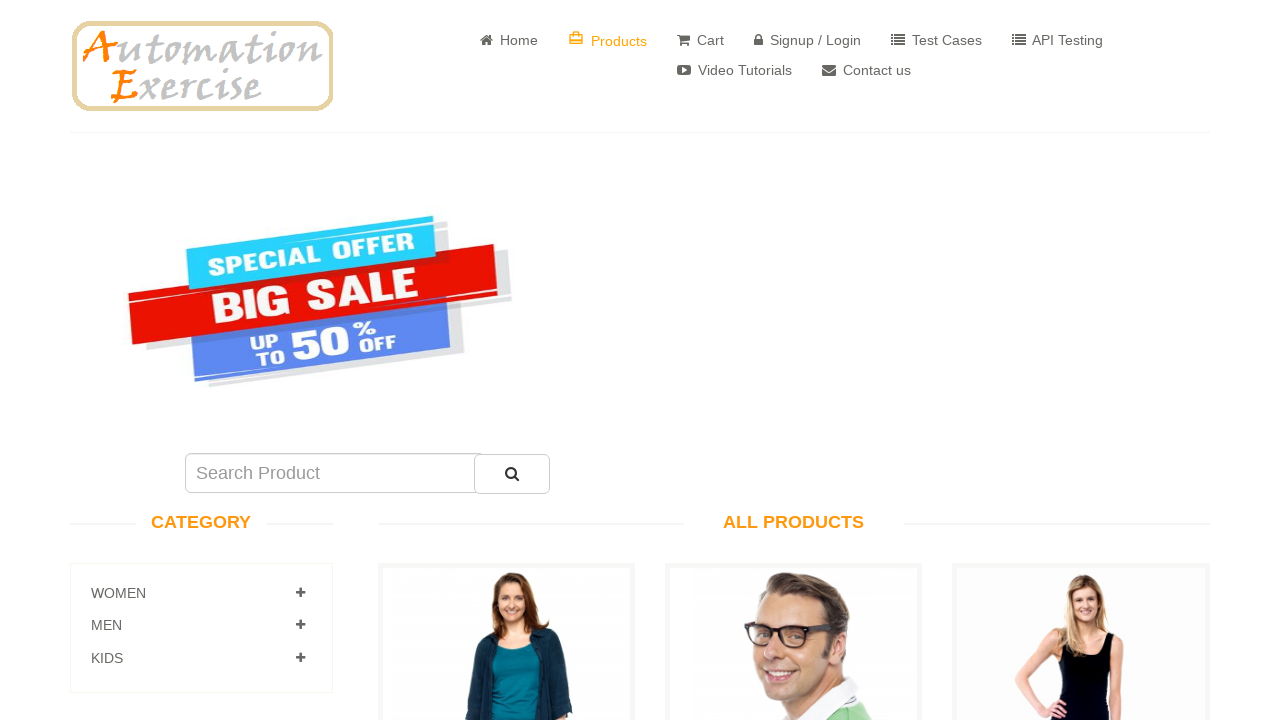

Filled search field with 'Jeans' on #search_product
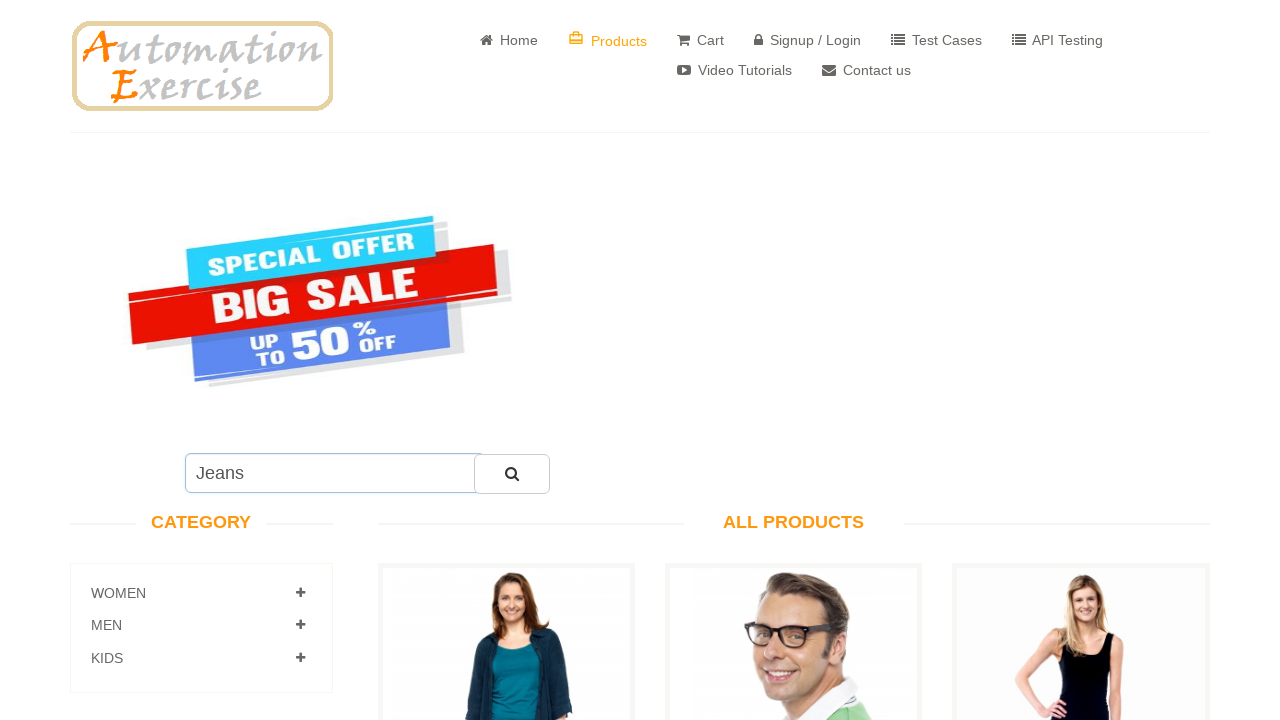

Clicked search button to submit search query at (512, 474) on #submit_search
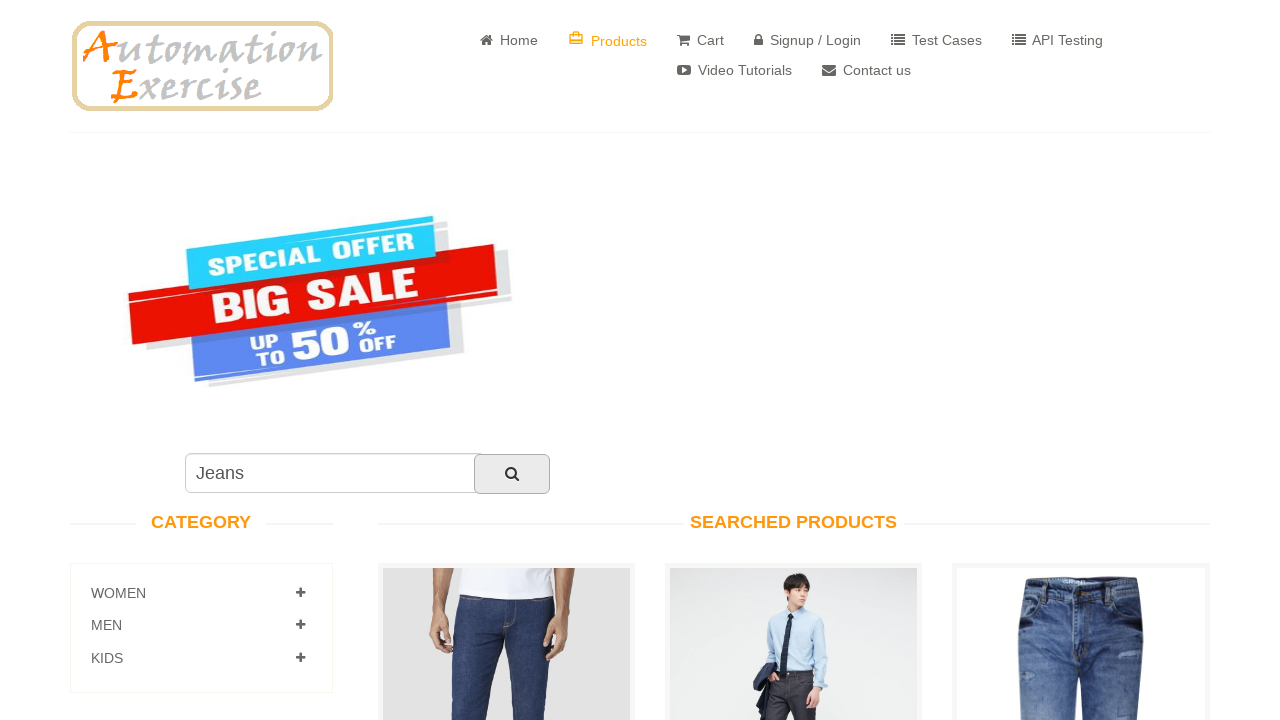

Search results loaded - product images are visible
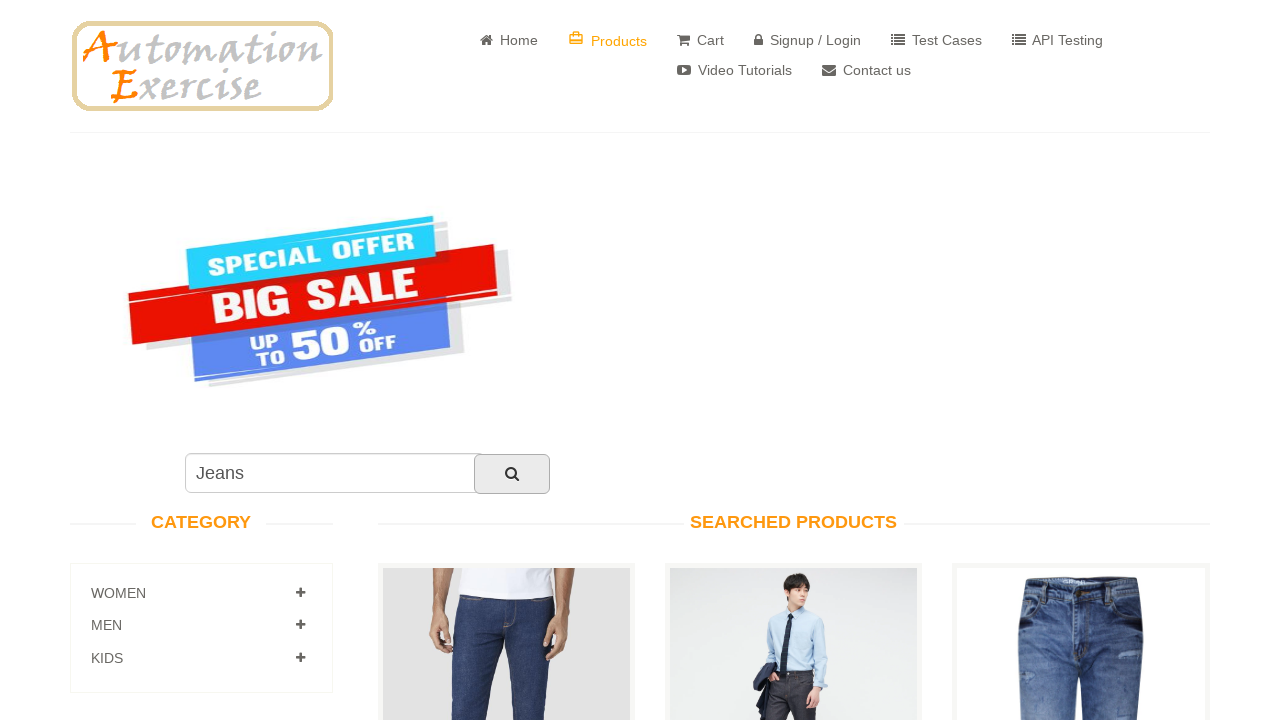

Retrieved 3 product images from search results
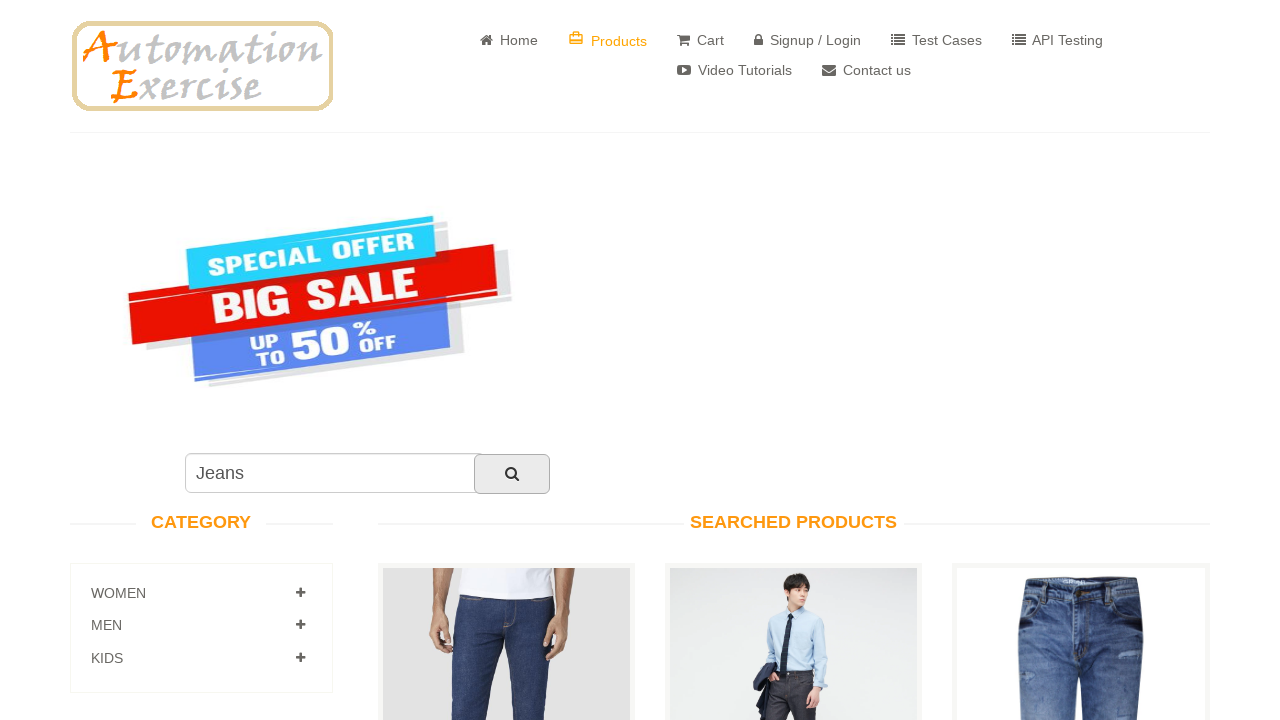

Verified that at least 3 search results are displayed
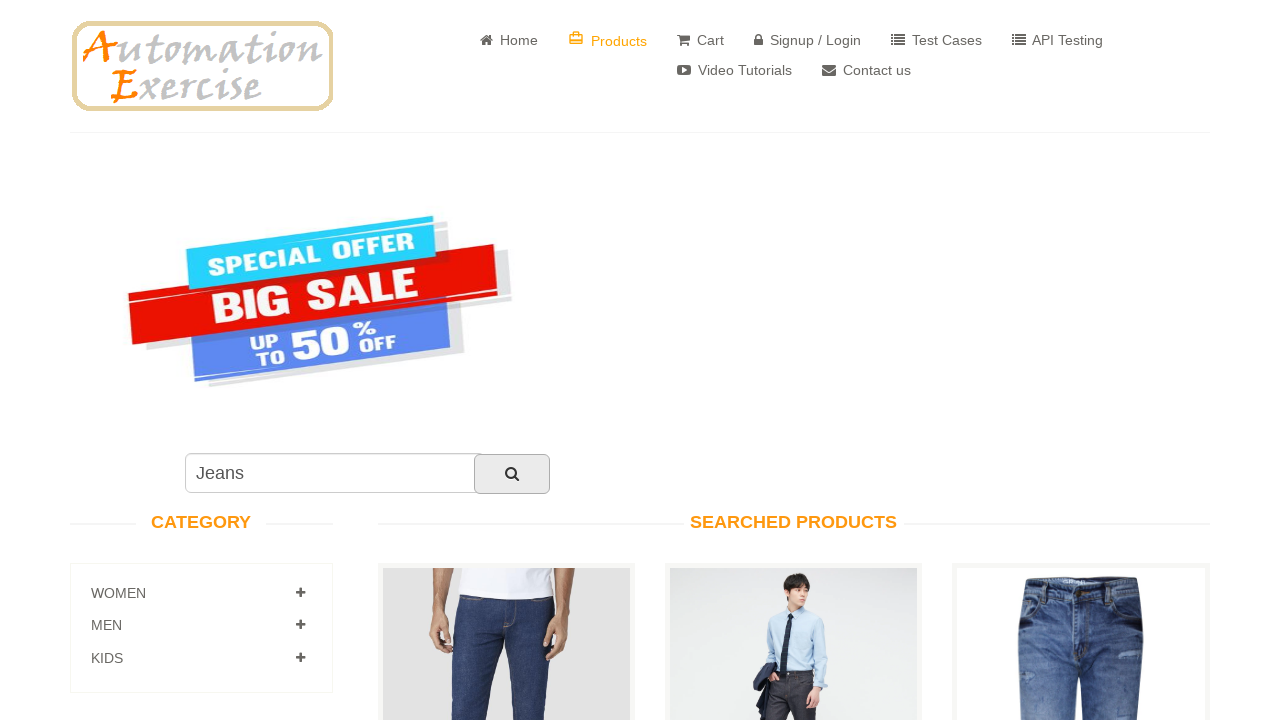

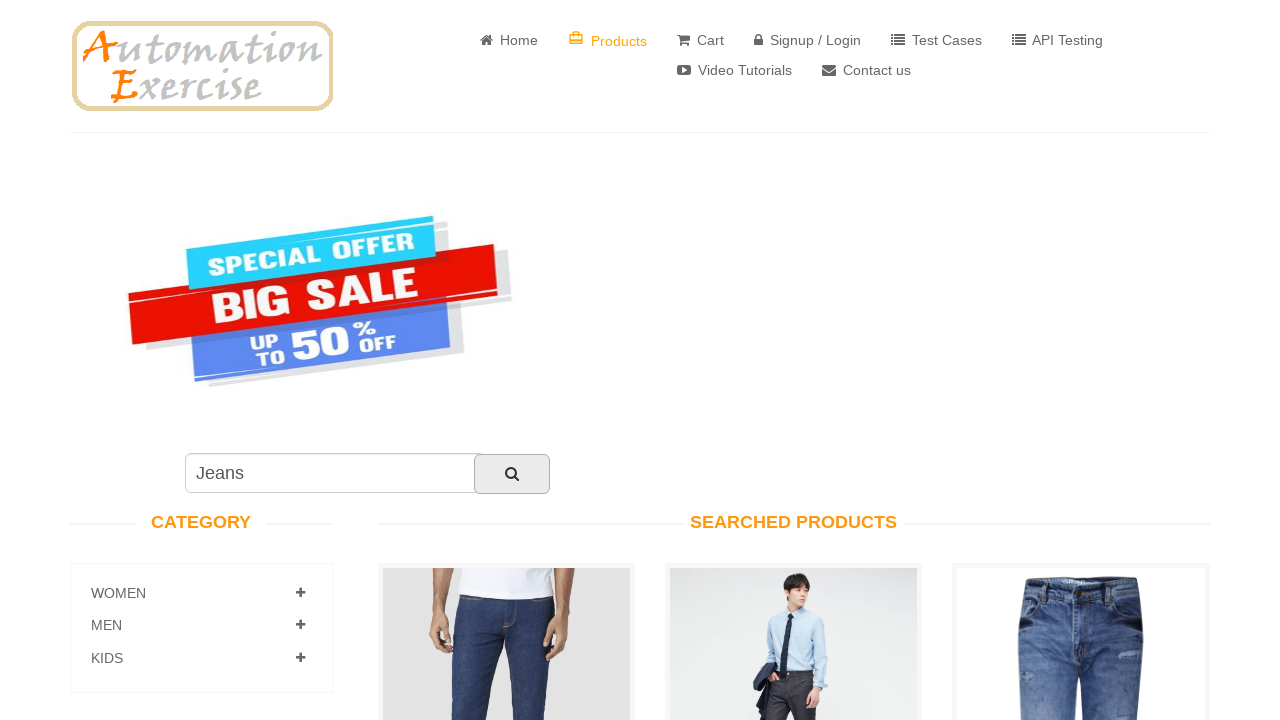